Tests selecting specific date values from year, month and day dropdowns

Starting URL: https://practice.cydeo.com/dropdown

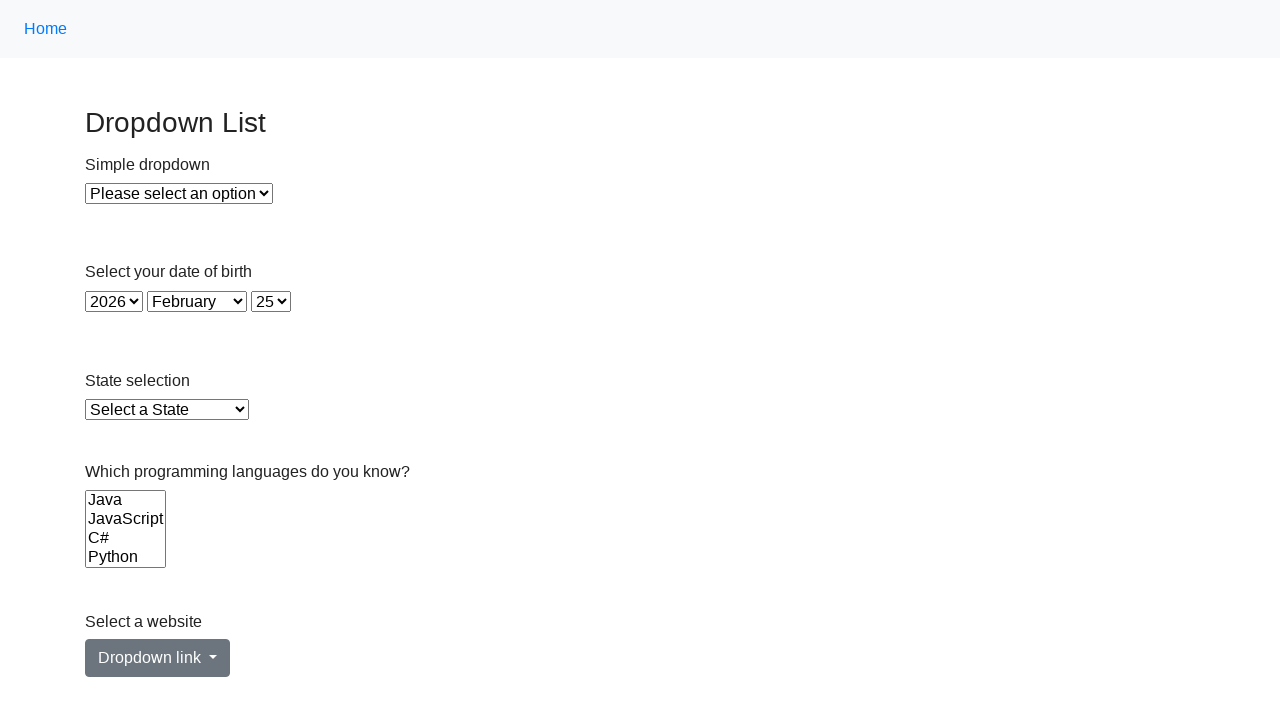

Selected year 1992 from year dropdown on #year
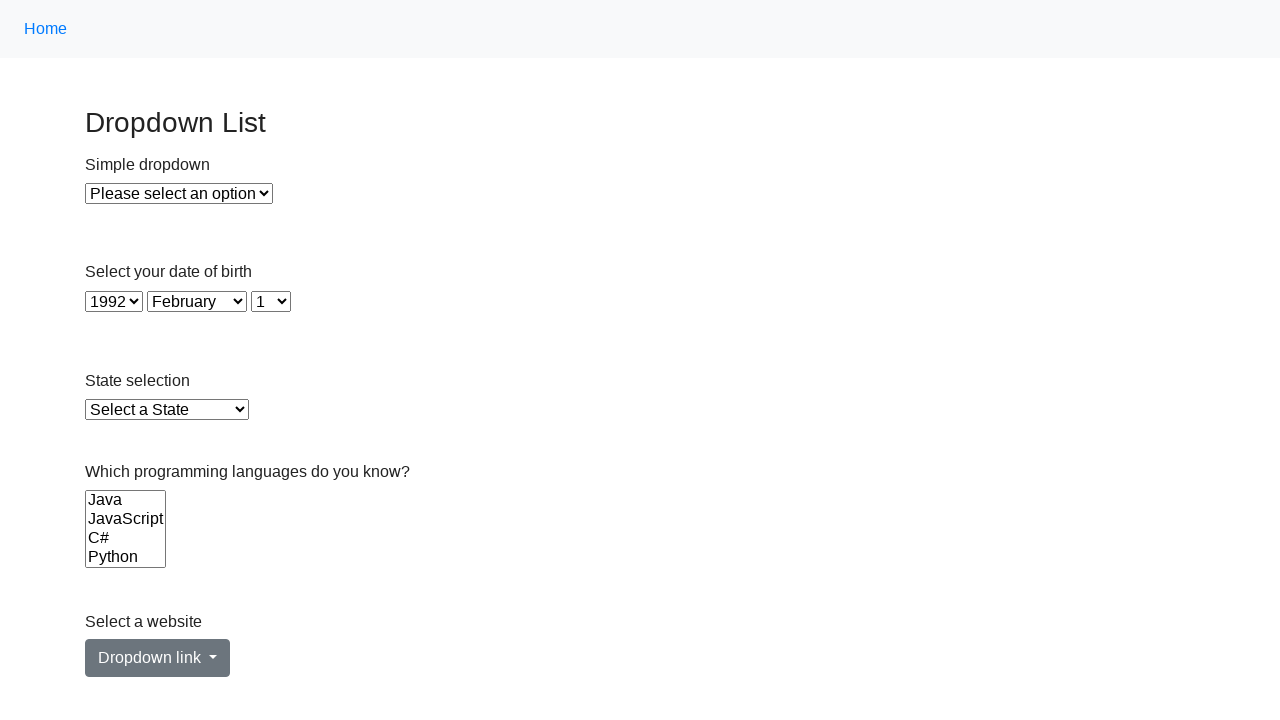

Selected month 7 from month dropdown on #month
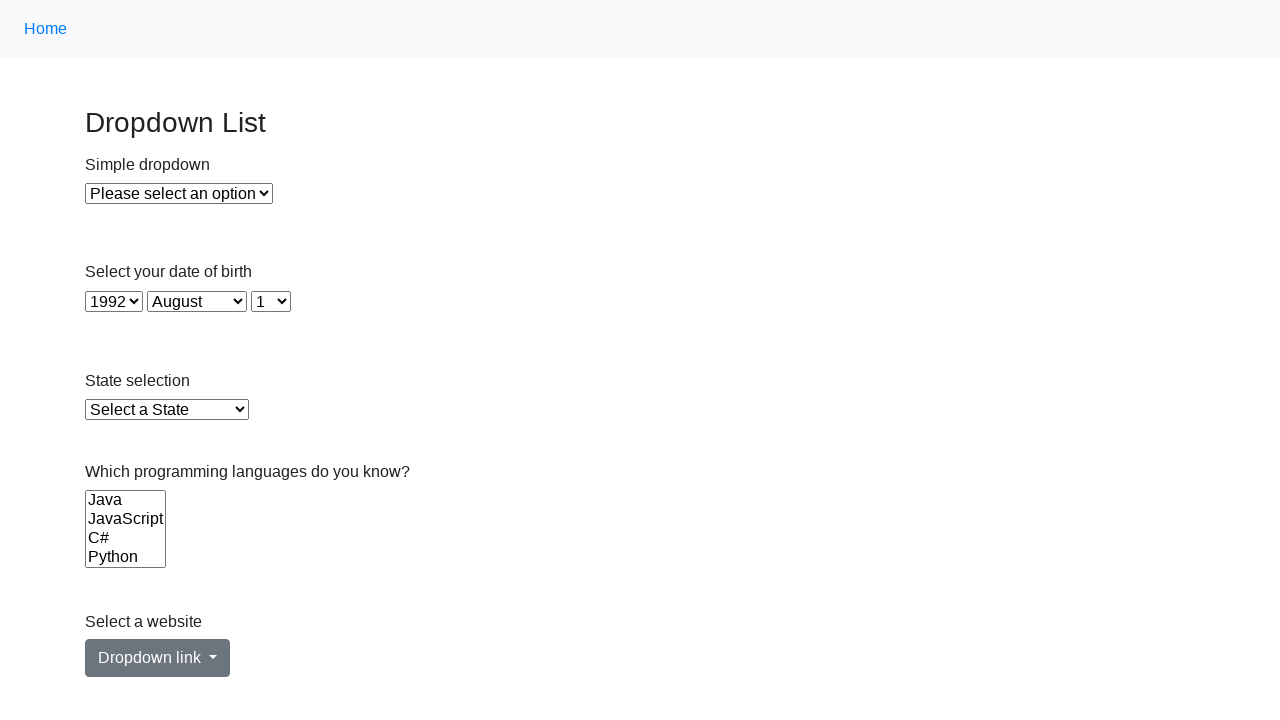

Selected day 23 from day dropdown on #day
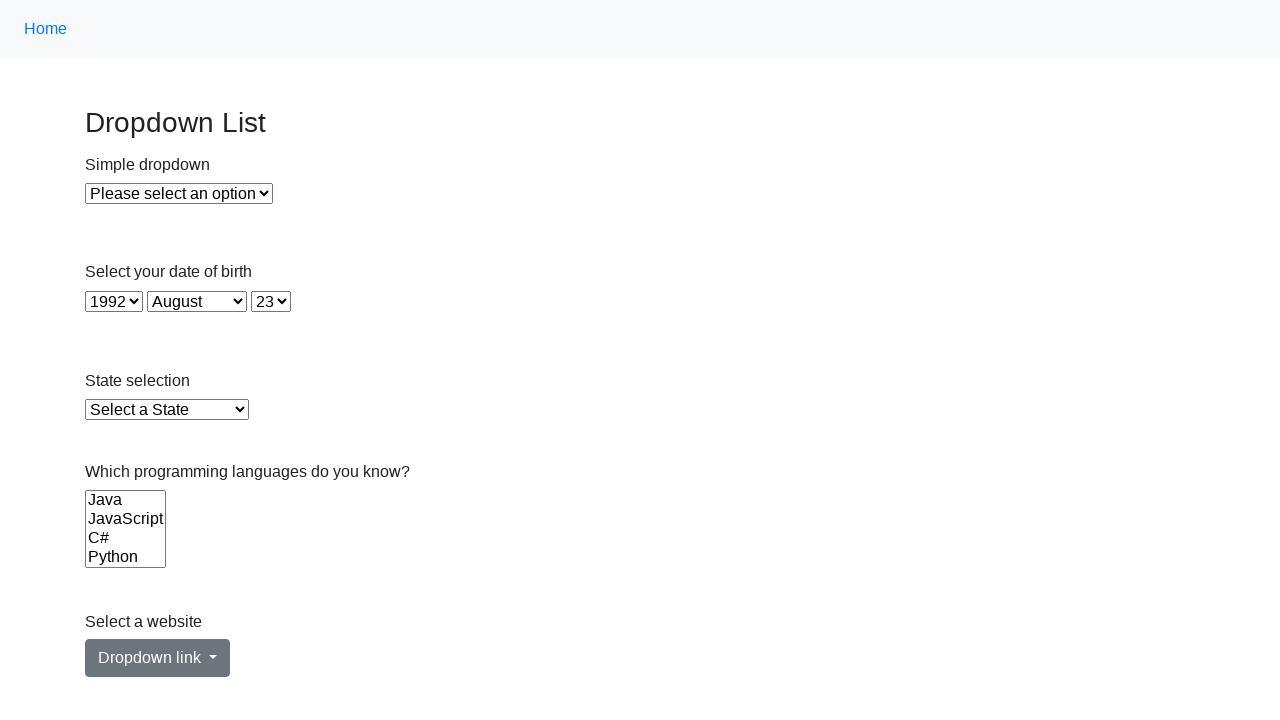

Verified year selection is 1992
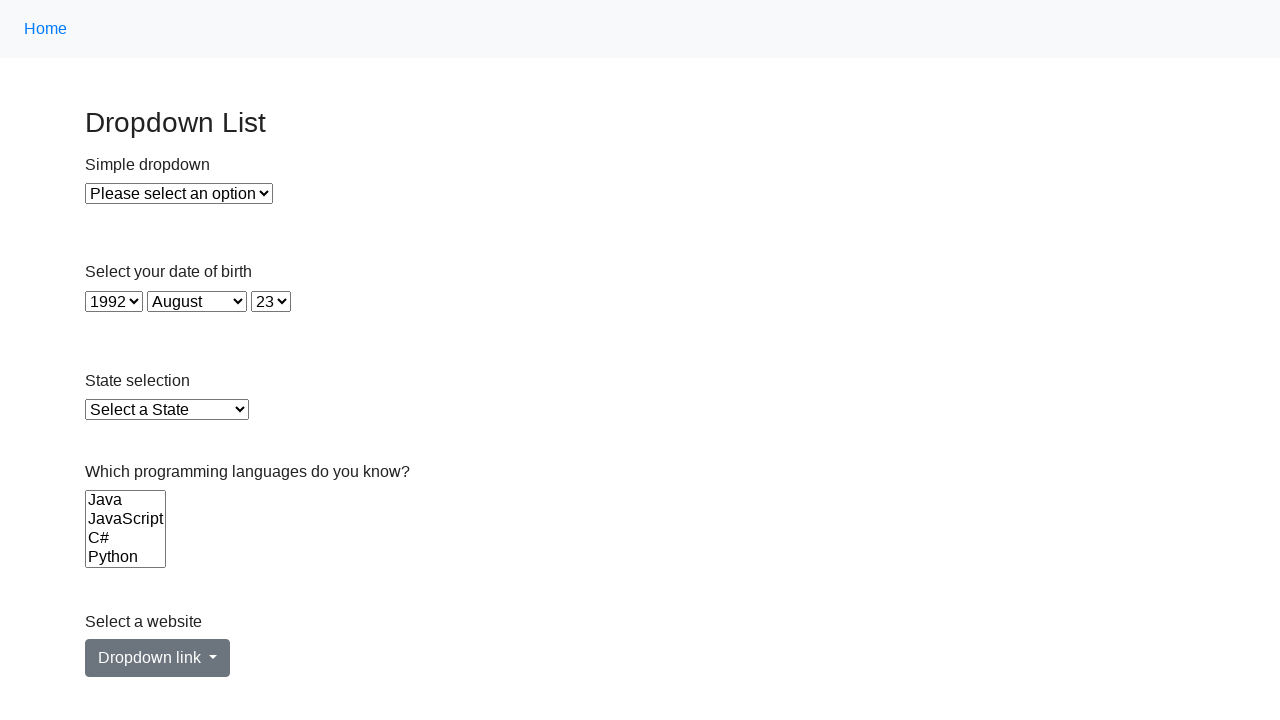

Verified month selection is 7
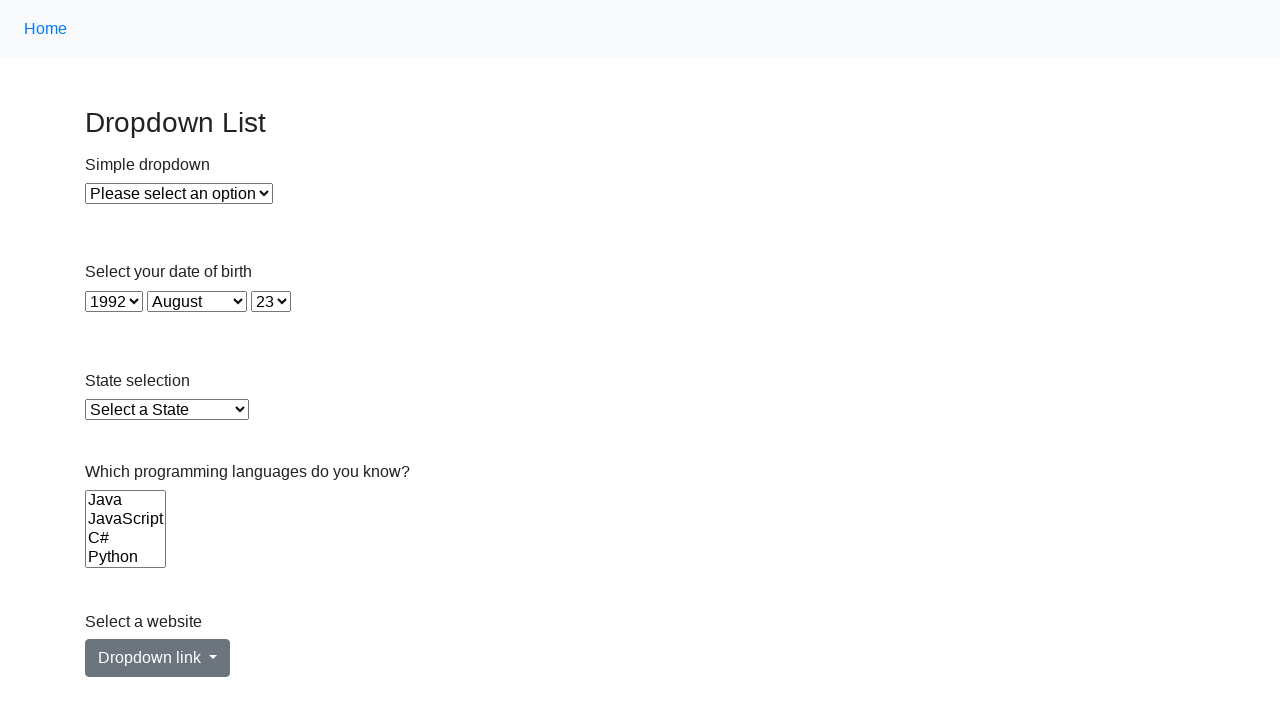

Verified day selection is 23
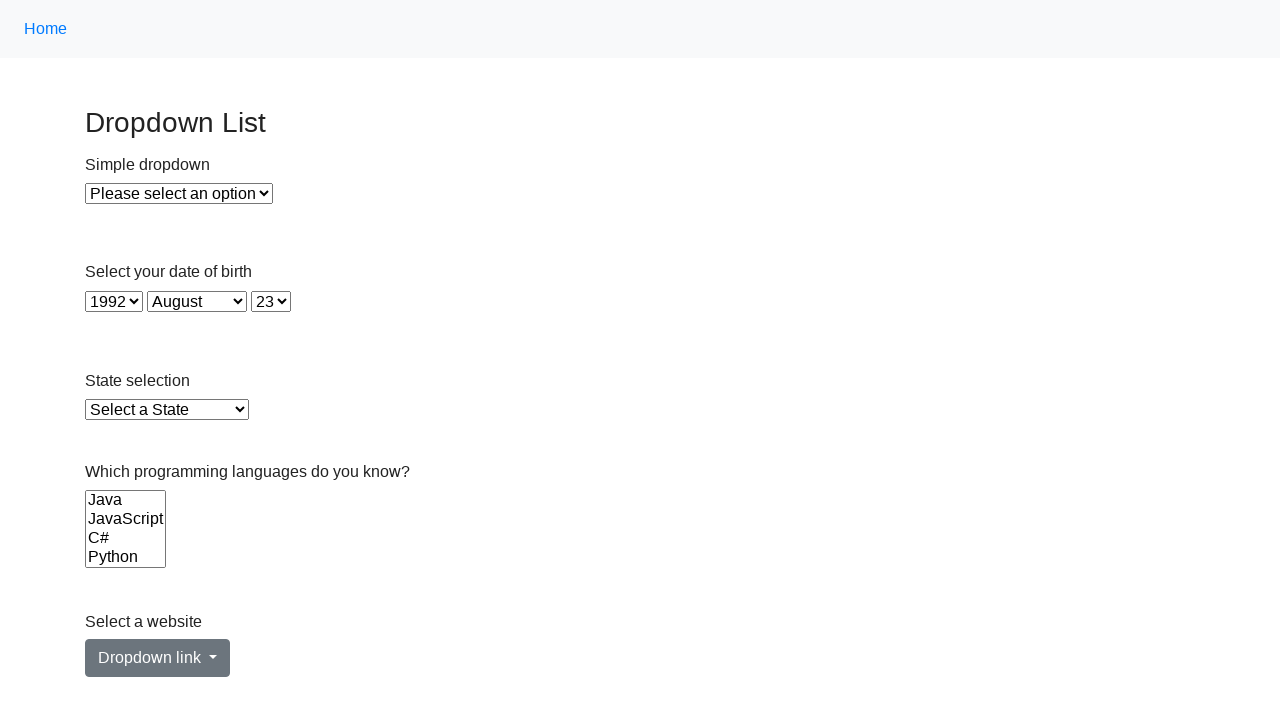

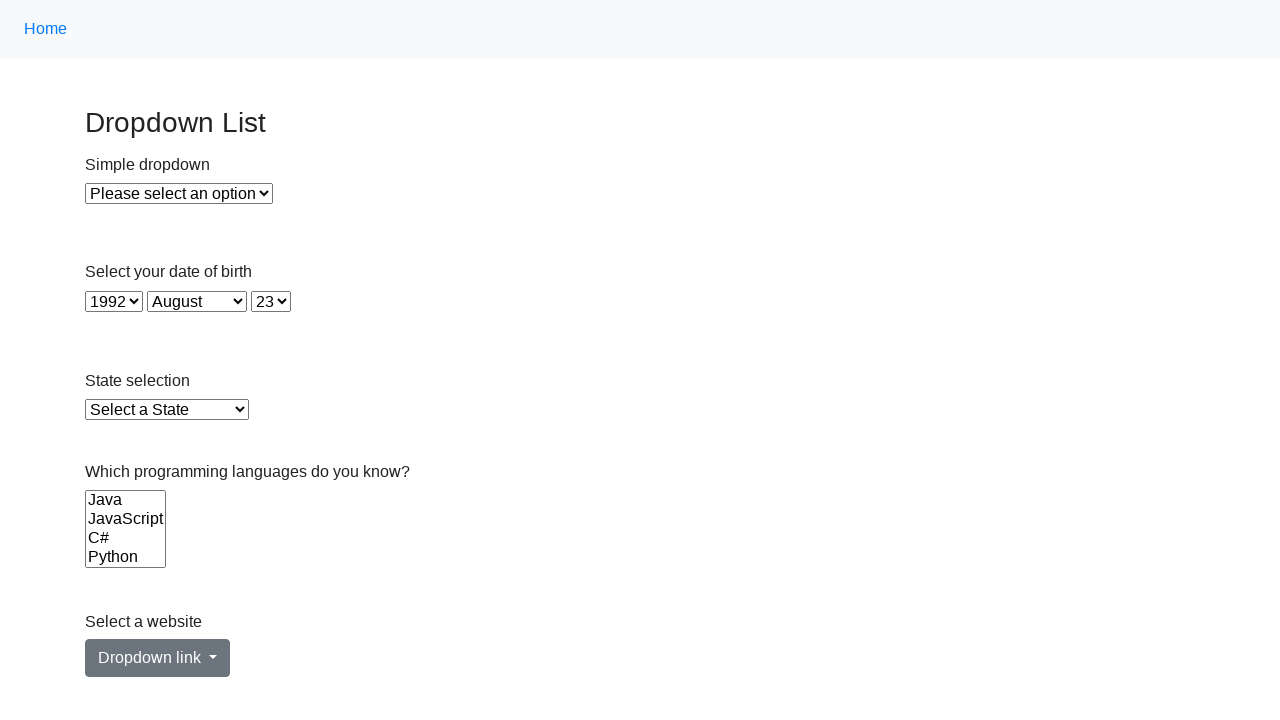